Tests clicking on Add Element button with double-click option to add multiple elements at once

Starting URL: http://the-internet.herokuapp.com/add_remove_elements/

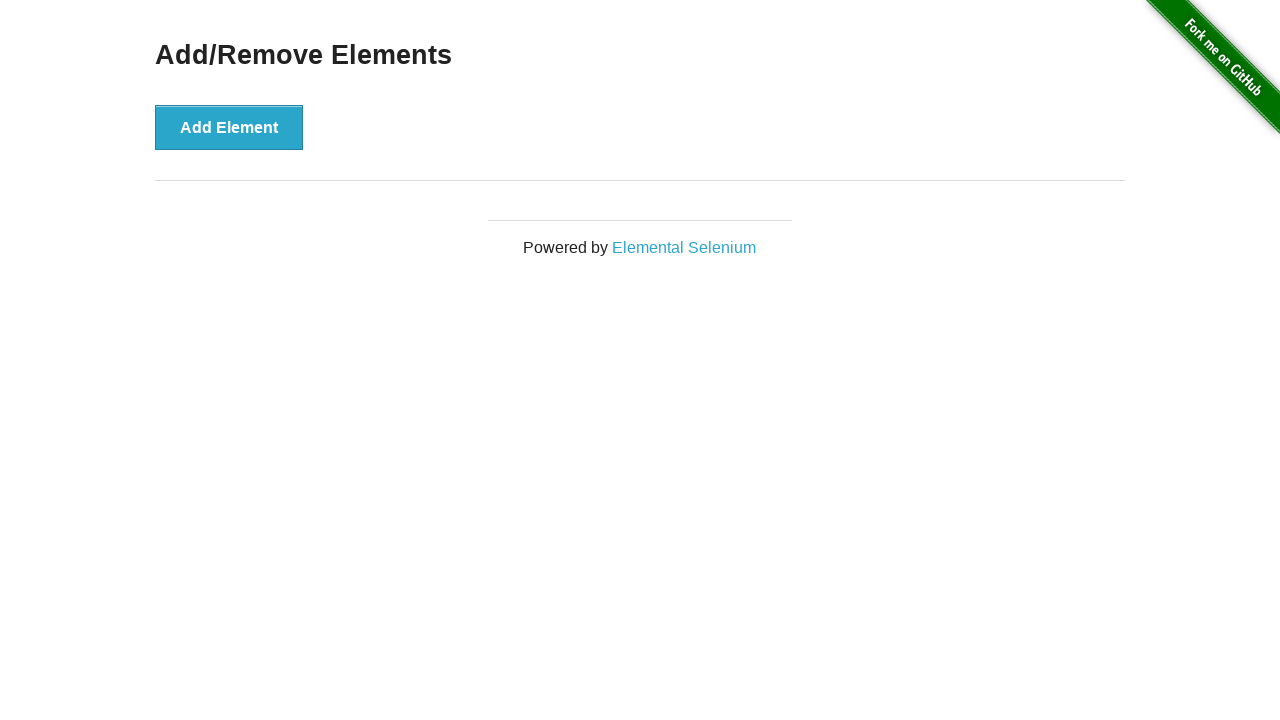

Verified Delete button is initially hidden
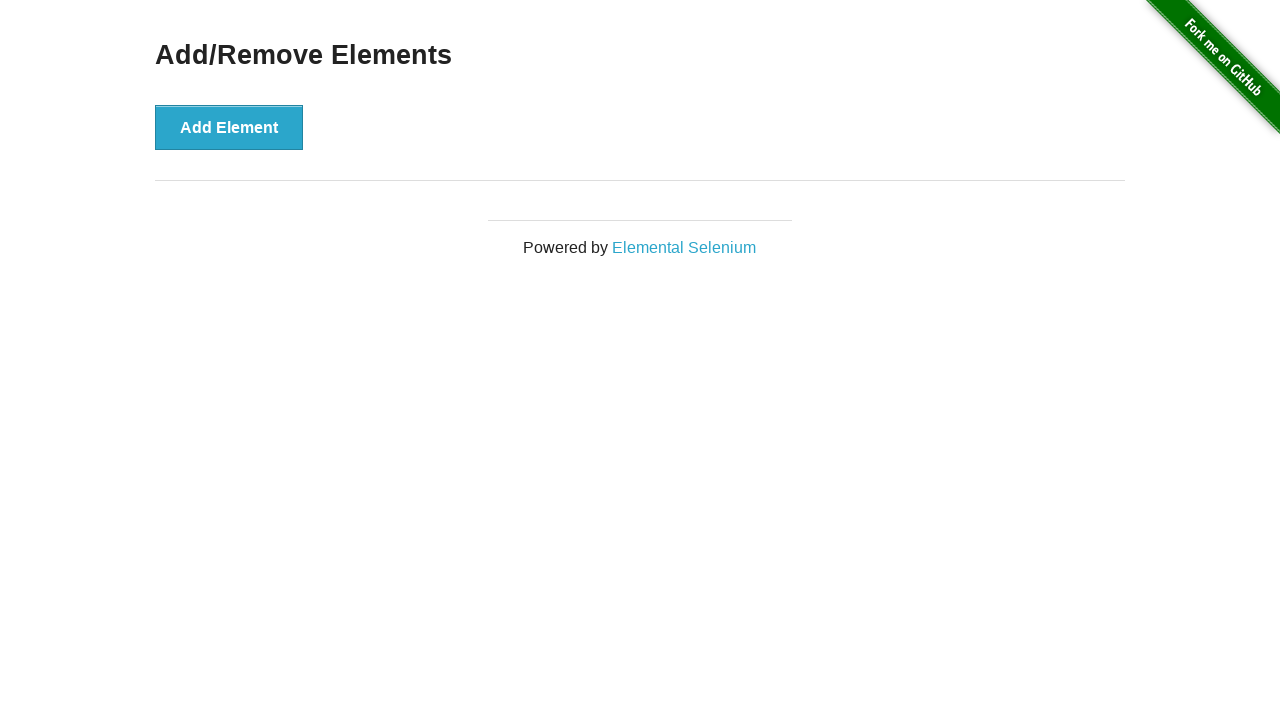

Double-clicked Add Element button to add two elements at (229, 127) on text='Add Element'
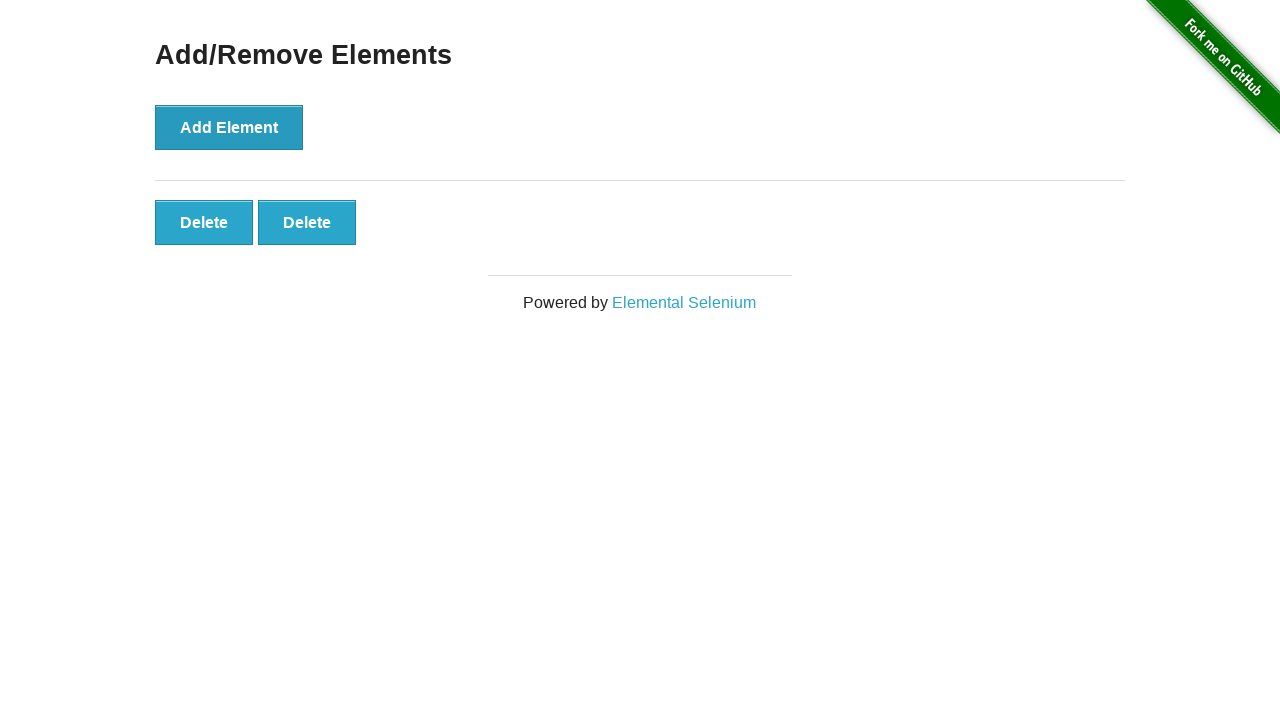

Verified Delete button is now visible after adding elements
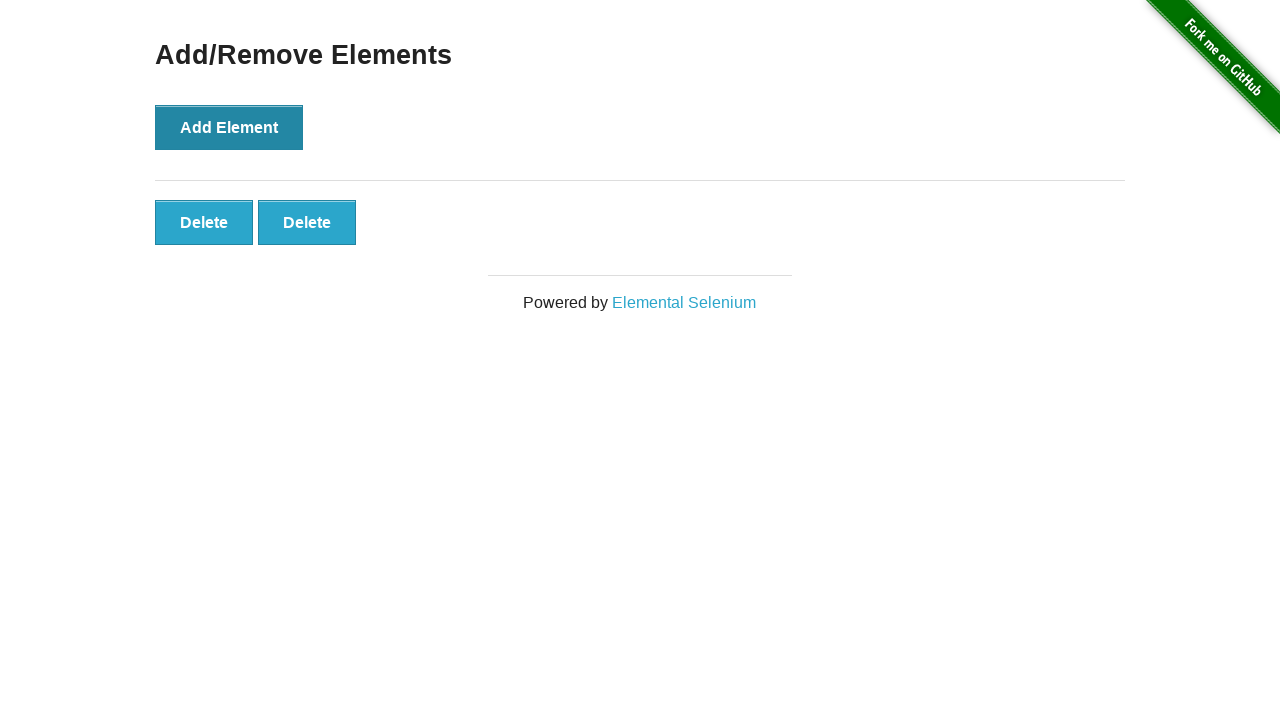

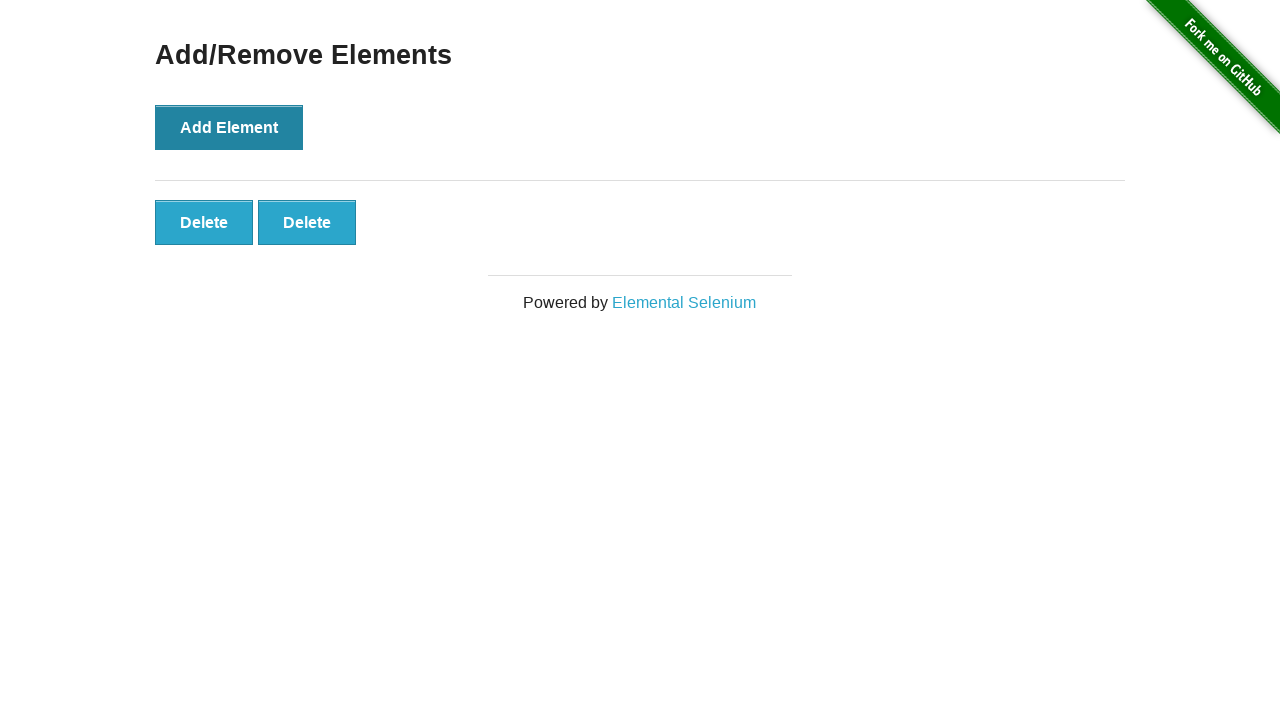